Tests phone list filtering by typing search terms into the search box and verifying the number of results changes accordingly

Starting URL: http://angular.github.io/angular-phonecat/step-7/app/

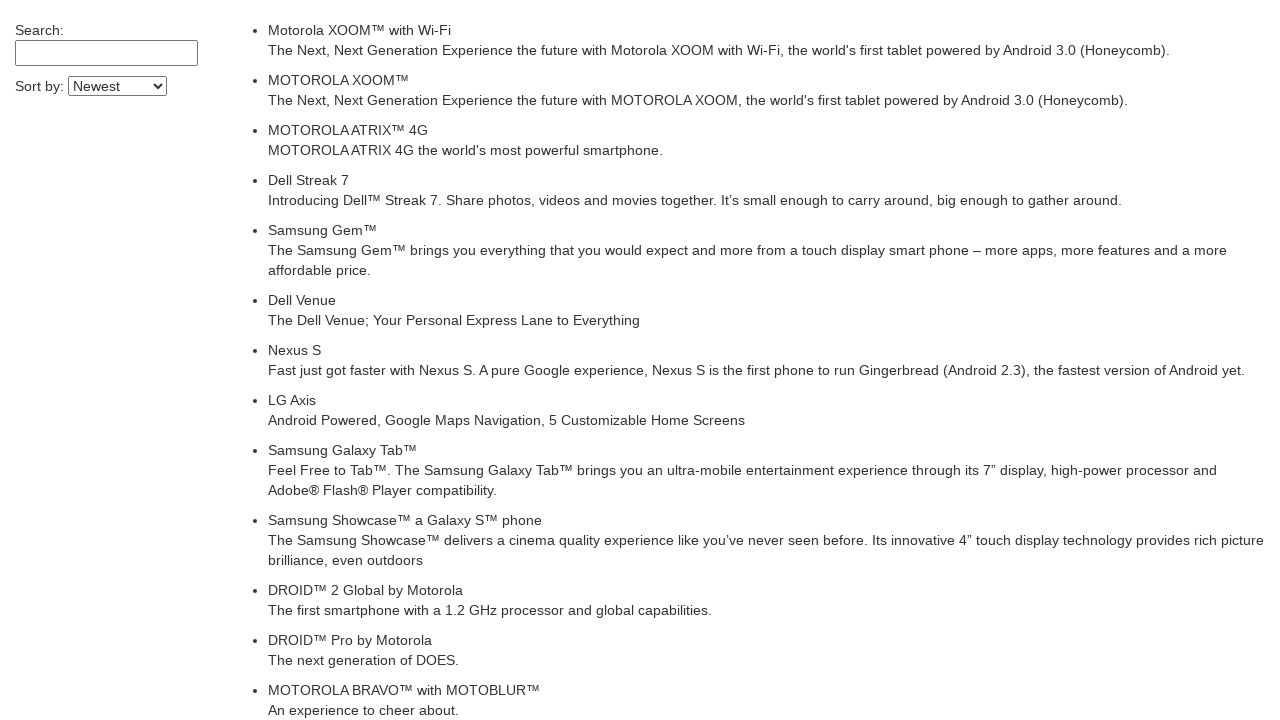

Waited for phone list to load
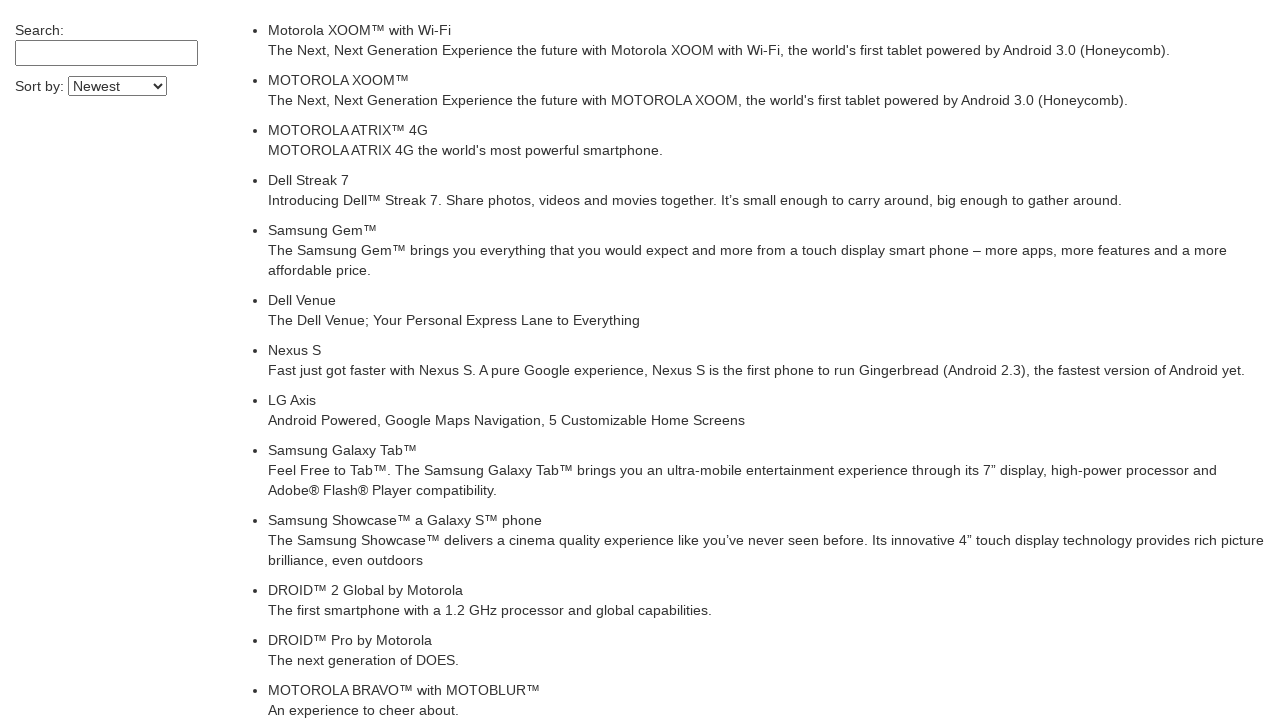

Verified initial phone list count: 20 phones
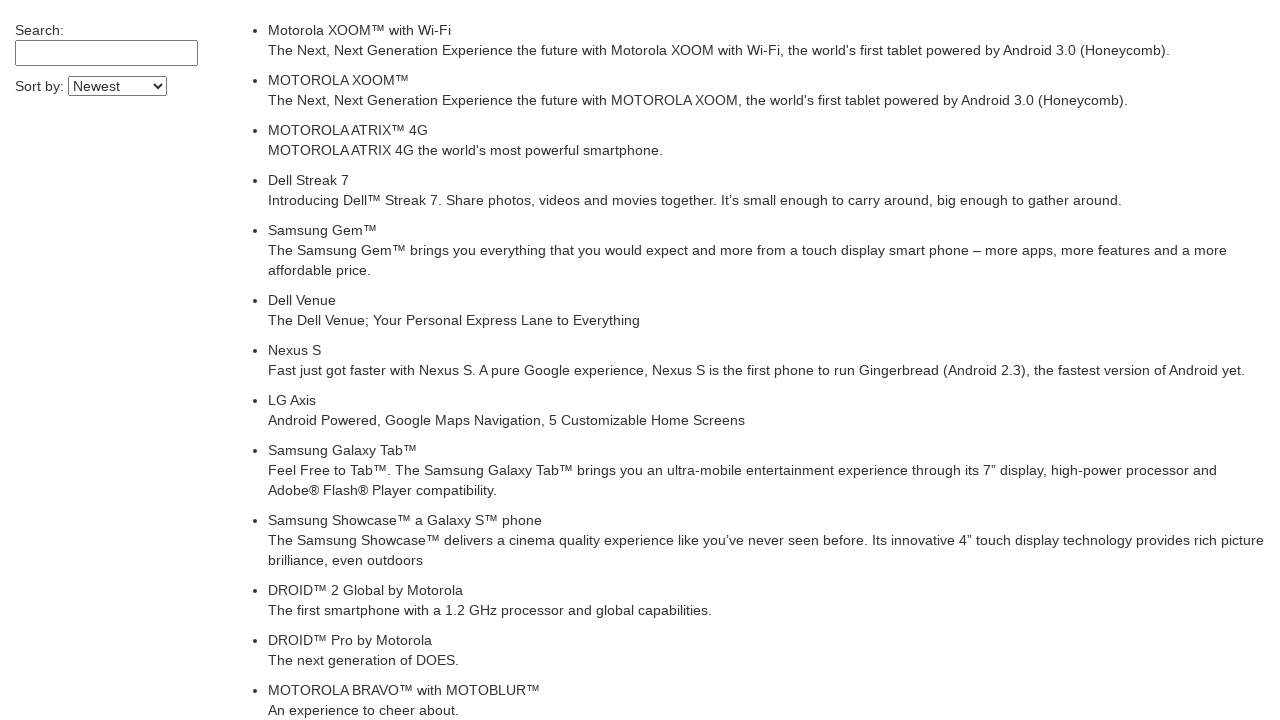

Filled search box with 'Motorola' on input[ng-model='$ctrl.query']
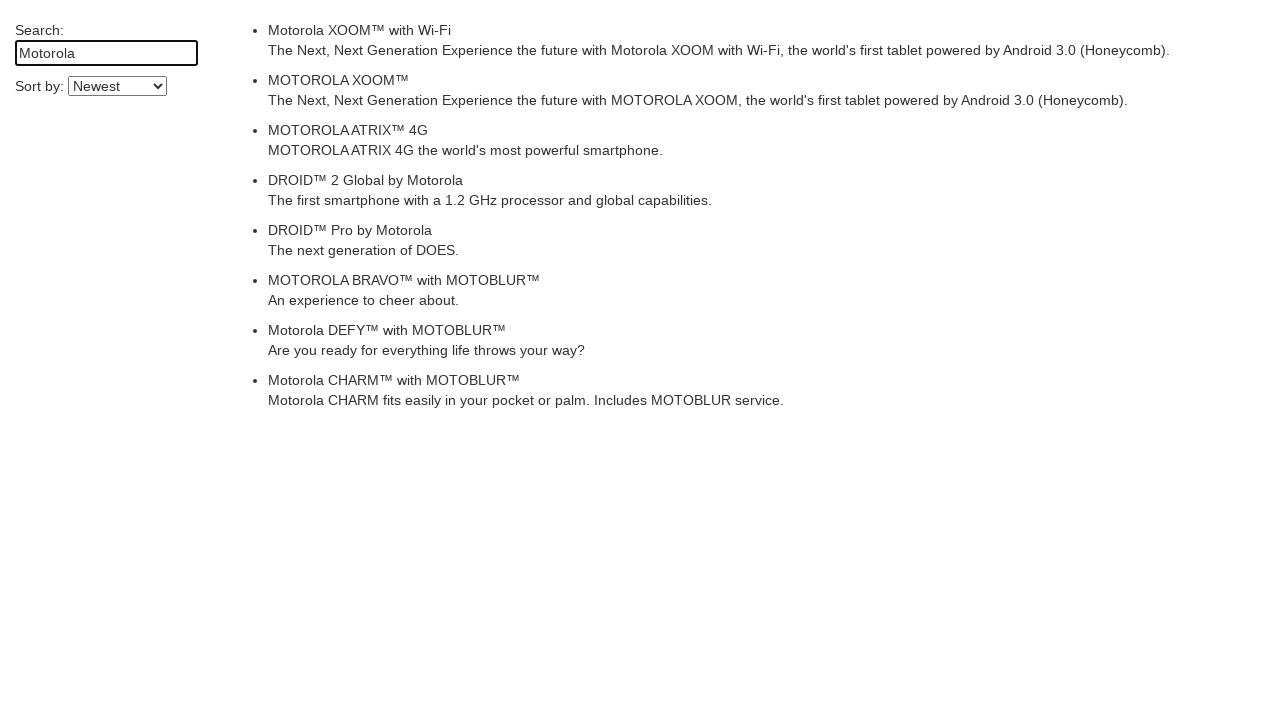

Waited for Angular to filter results for 'Motorola'
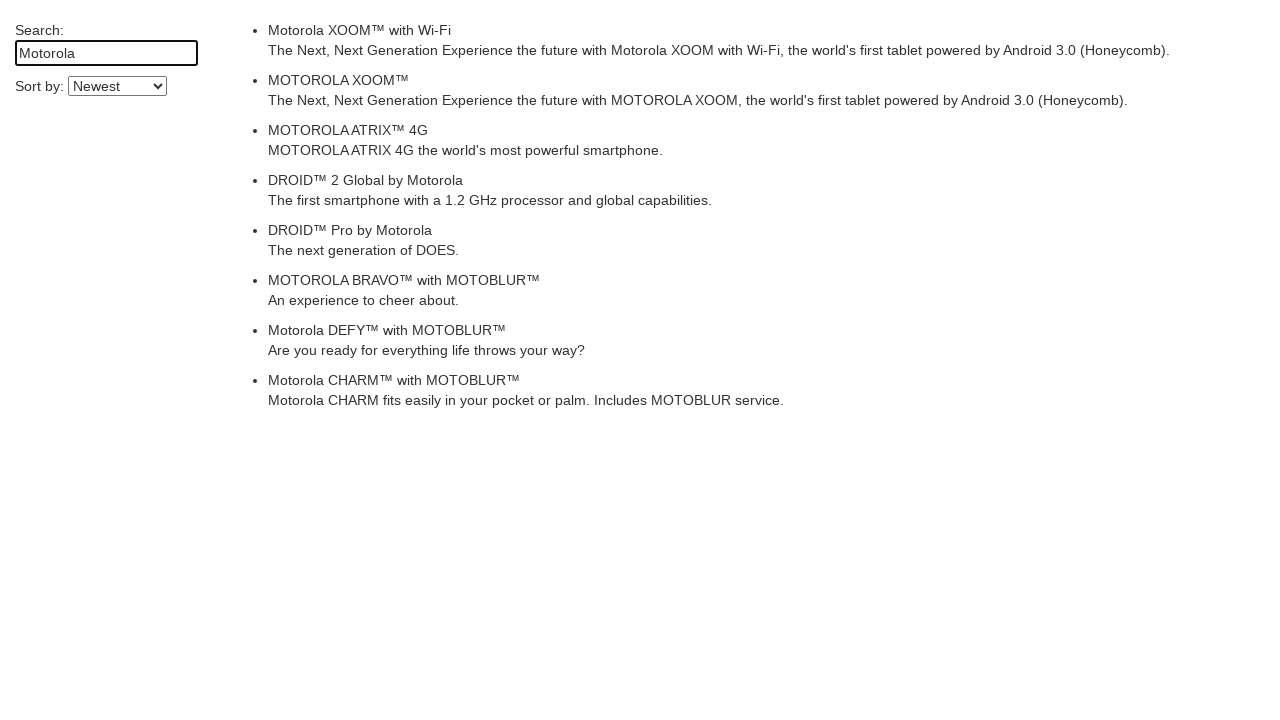

Cleared search box on input[ng-model='$ctrl.query']
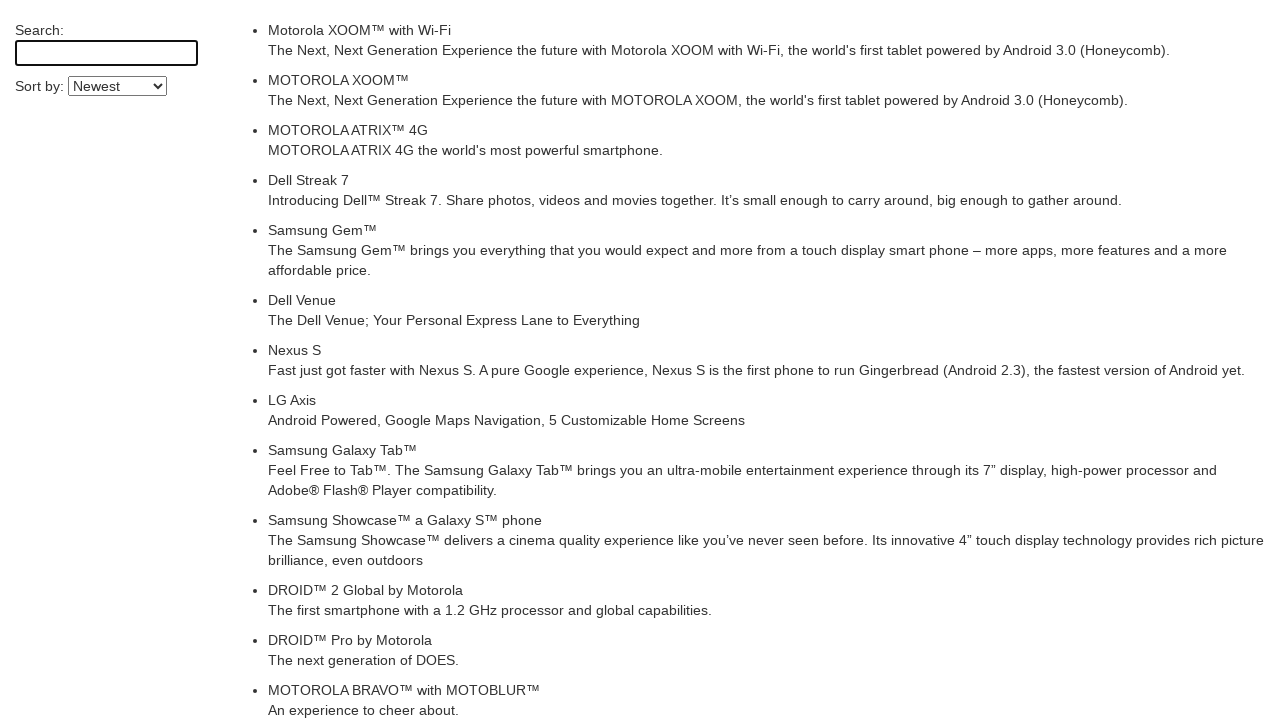

Filled search box with 'Nexus' on input[ng-model='$ctrl.query']
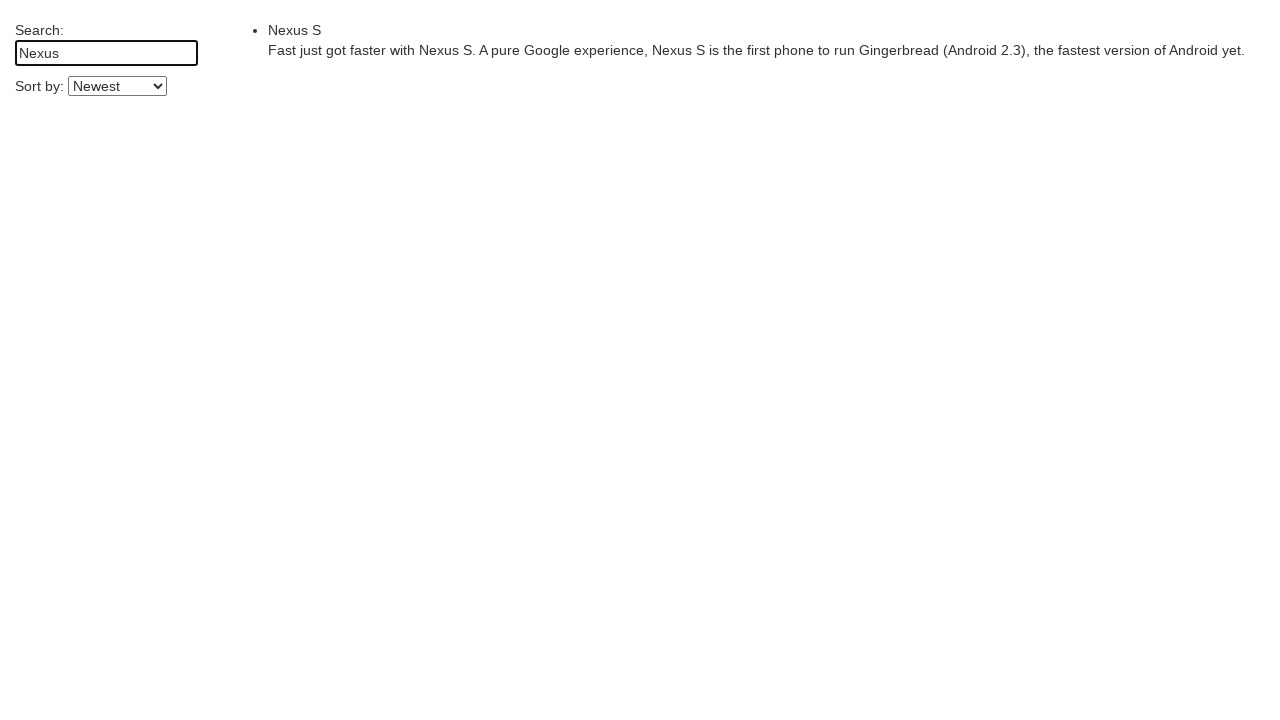

Waited for Angular to filter results for 'Nexus'
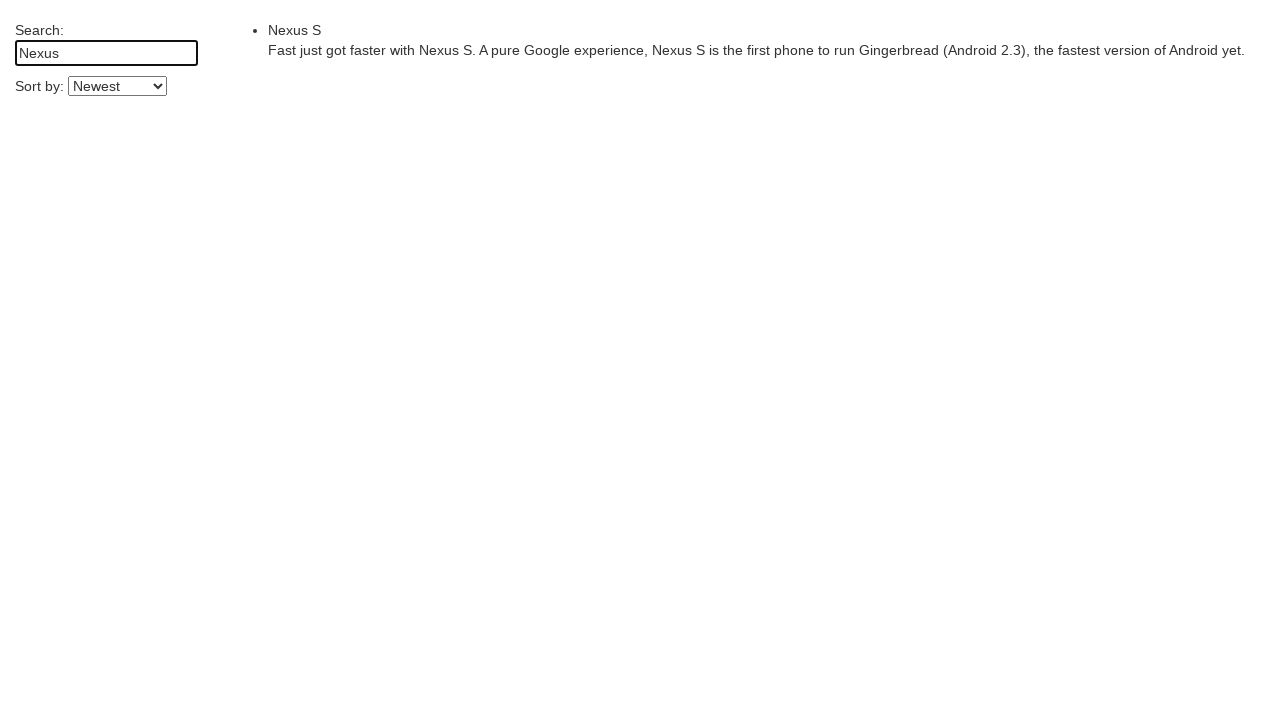

Verified filtered phone list is present
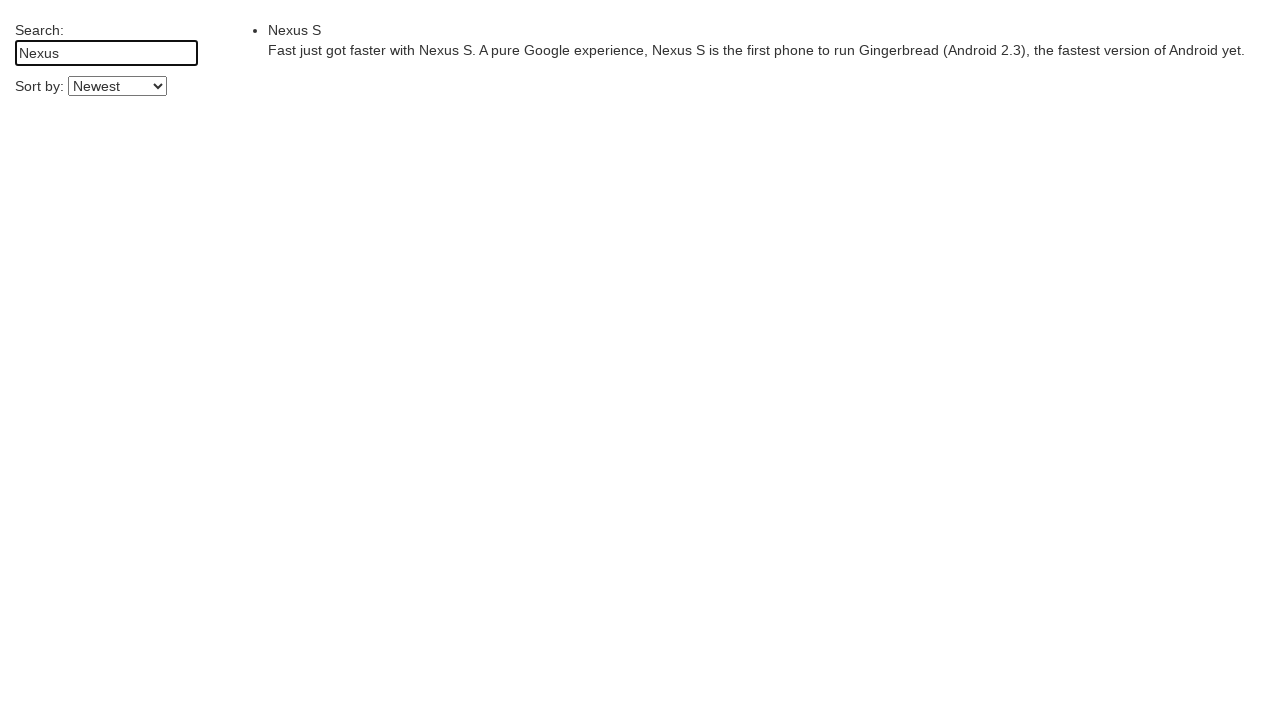

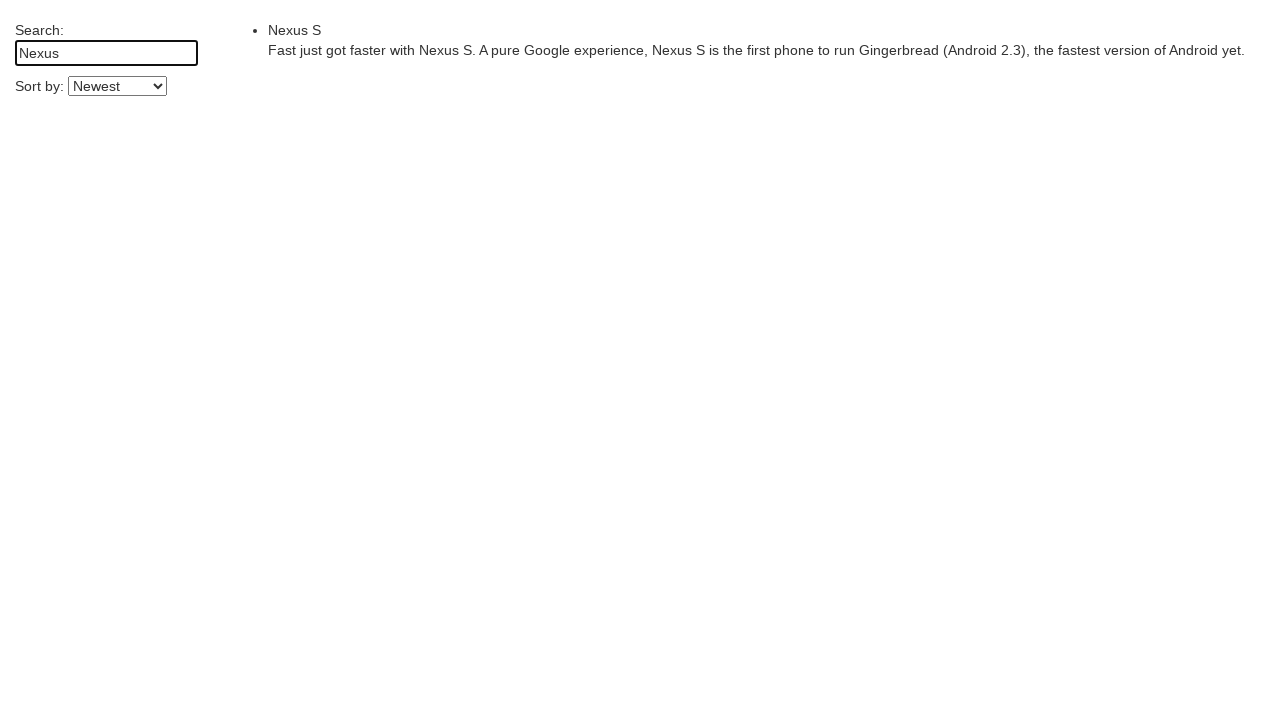